Navigates to Oracle JET line chart demo page and verifies that the chart element is present and loaded

Starting URL: https://www.oracle.com/webfolder/technetwork/jet/content_corepack/lineChart-basic/demo.html?theme=redwood&cssVars=default

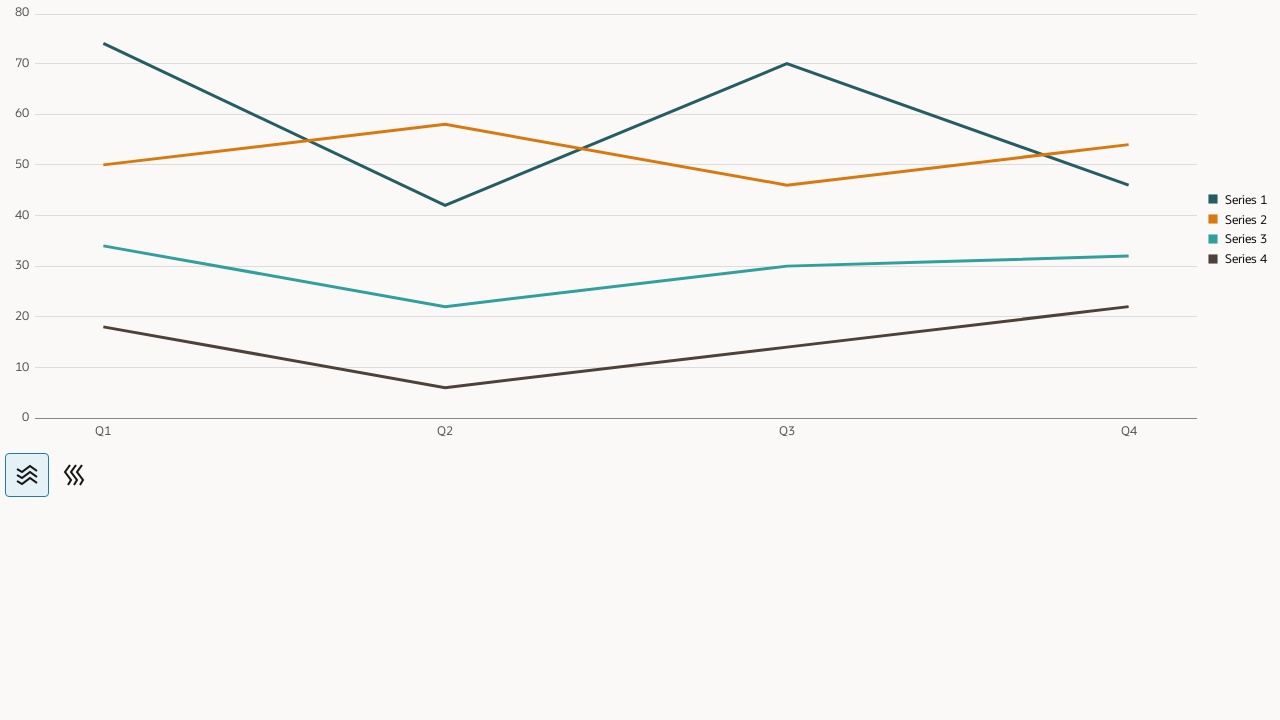

Navigated to Oracle JET line chart demo page
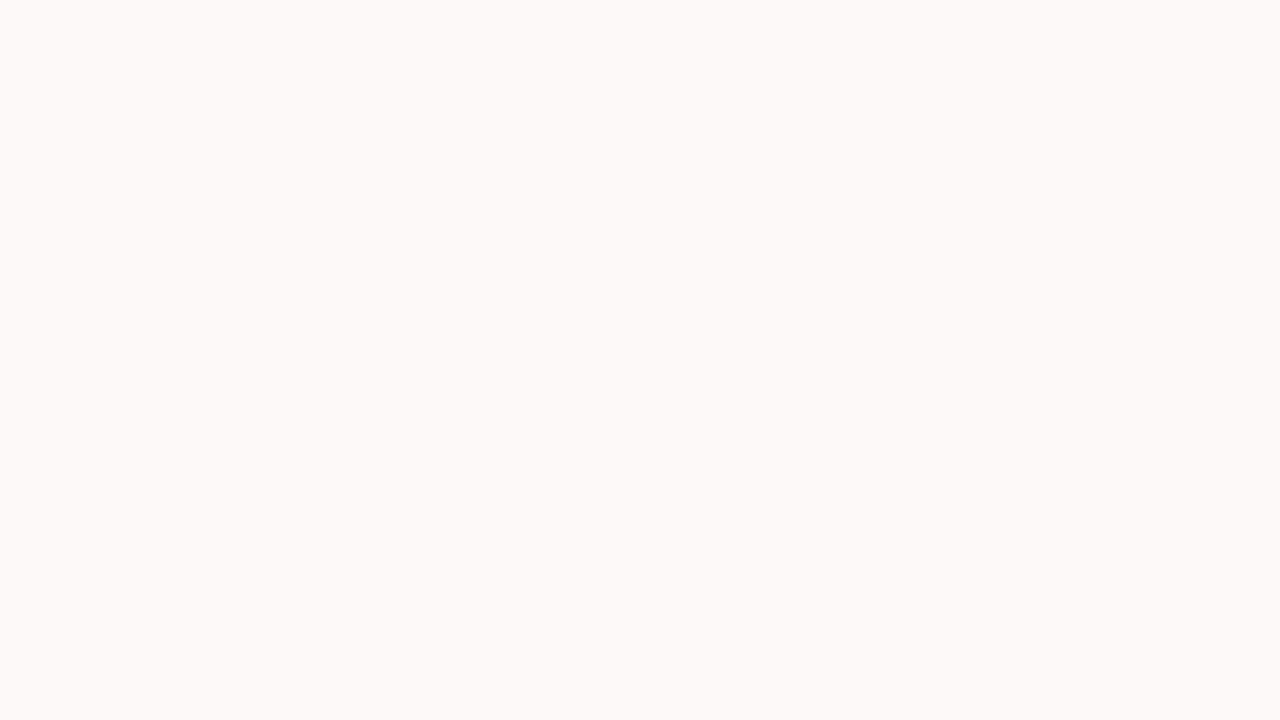

Line chart element is present in the DOM
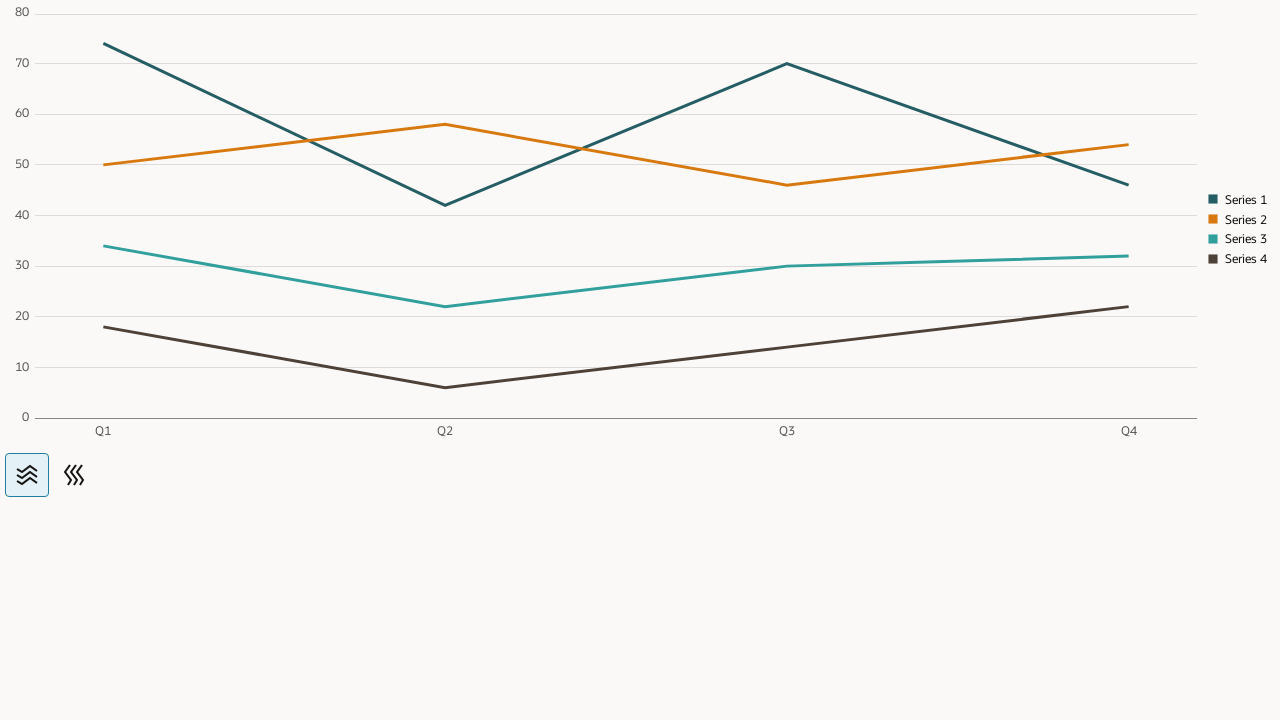

Line chart element is visible on the page
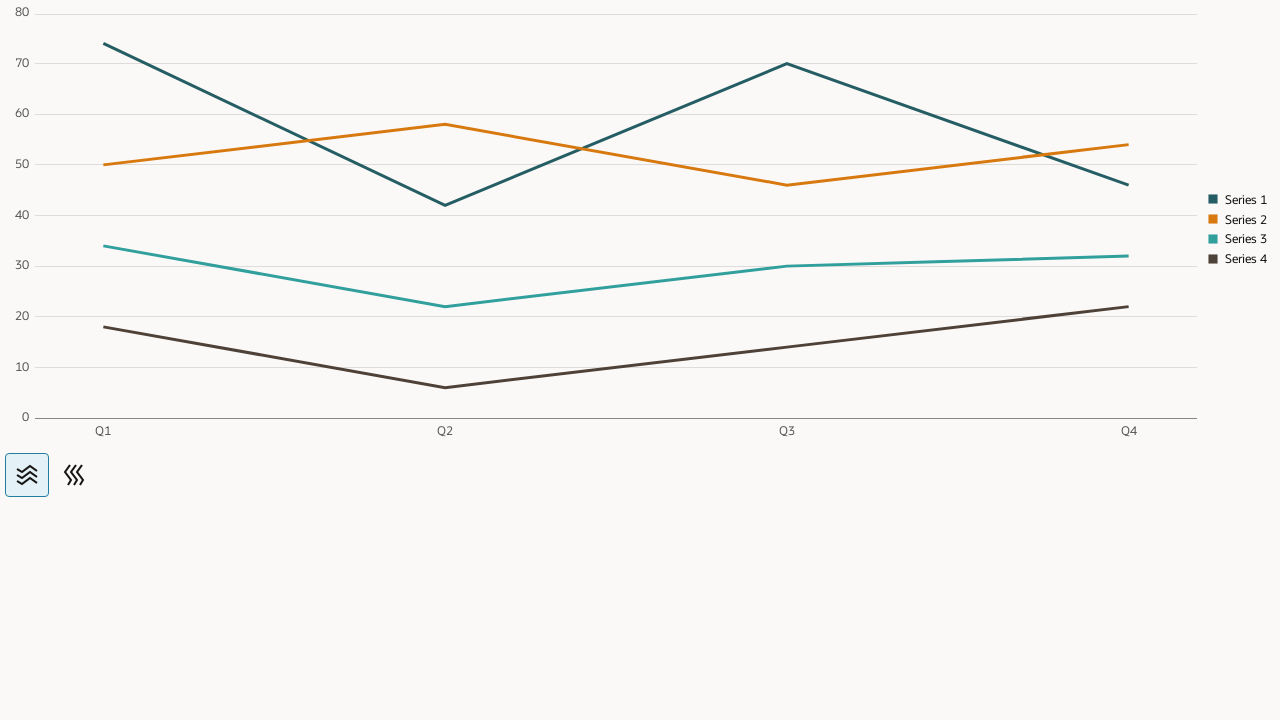

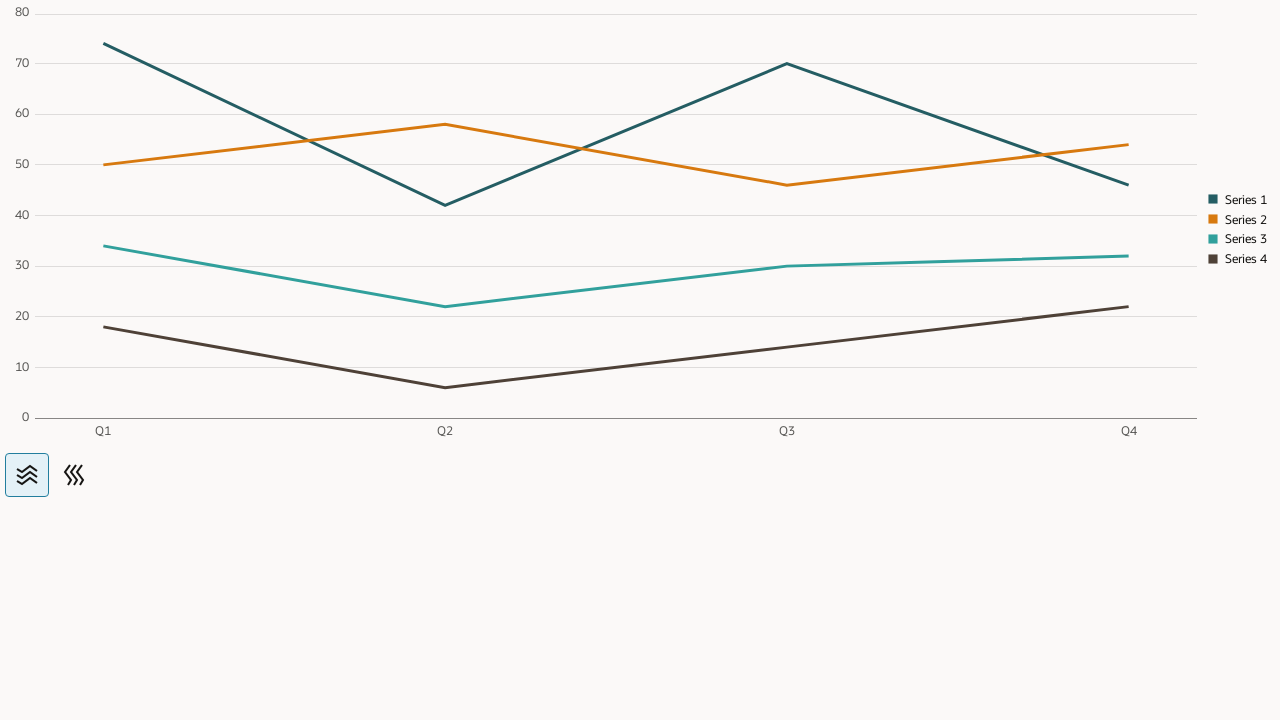